Tests JavaScript prompt alert by clicking the "Click for JS Prompt" button, entering text into the prompt, accepting it, and verifying the entered text is displayed.

Starting URL: https://practice.cydeo.com/javascript_alerts

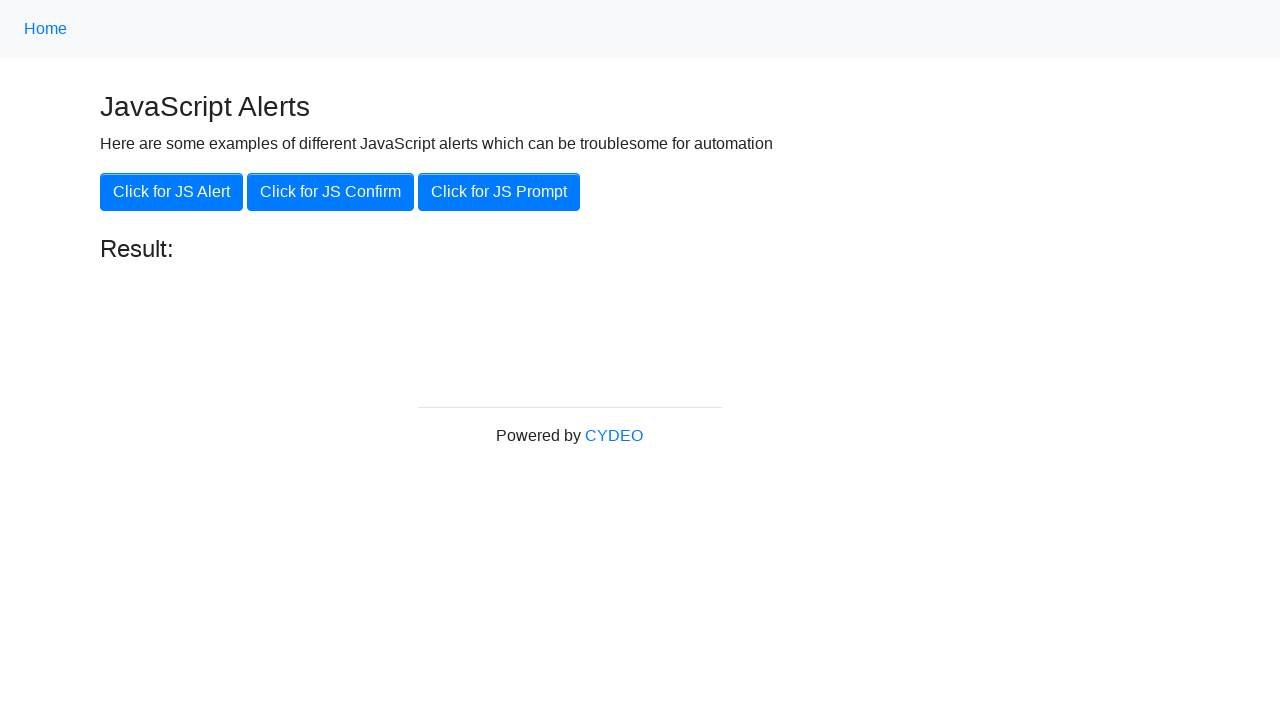

Set up dialog handler to accept prompt with text 'hello'
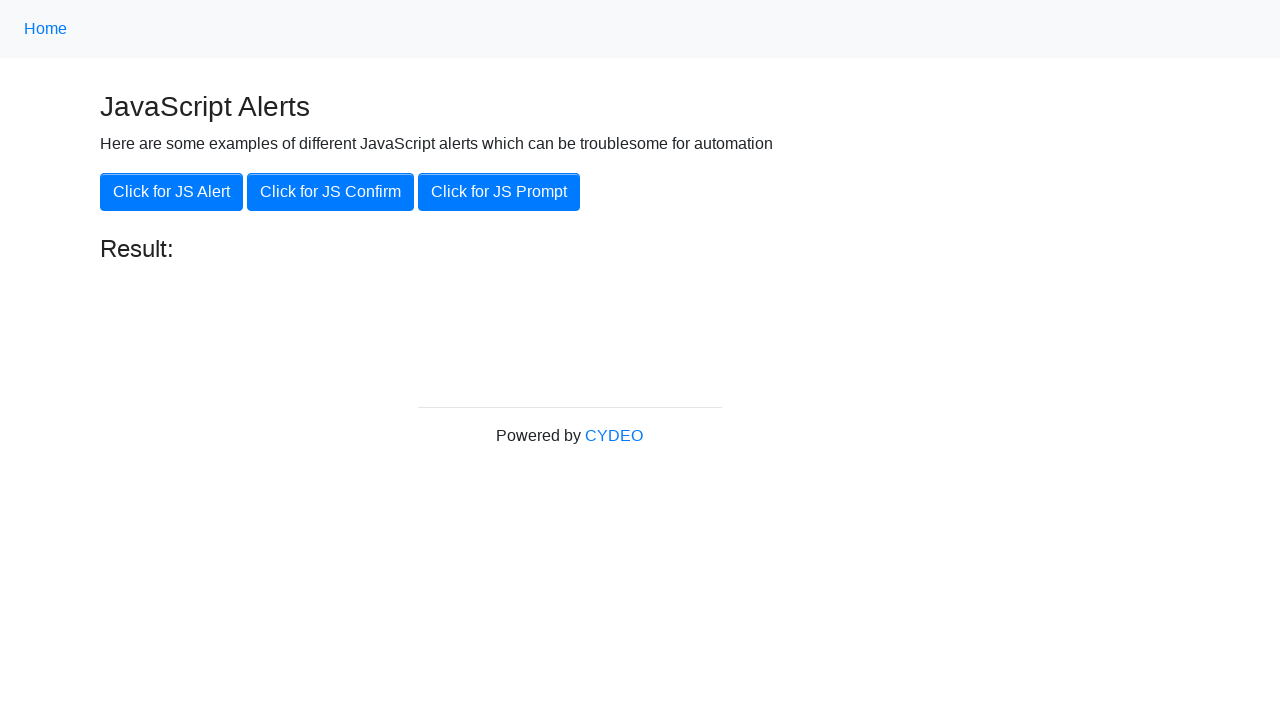

Clicked 'Click for JS Prompt' button at (499, 192) on xpath=//button[.='Click for JS Prompt']
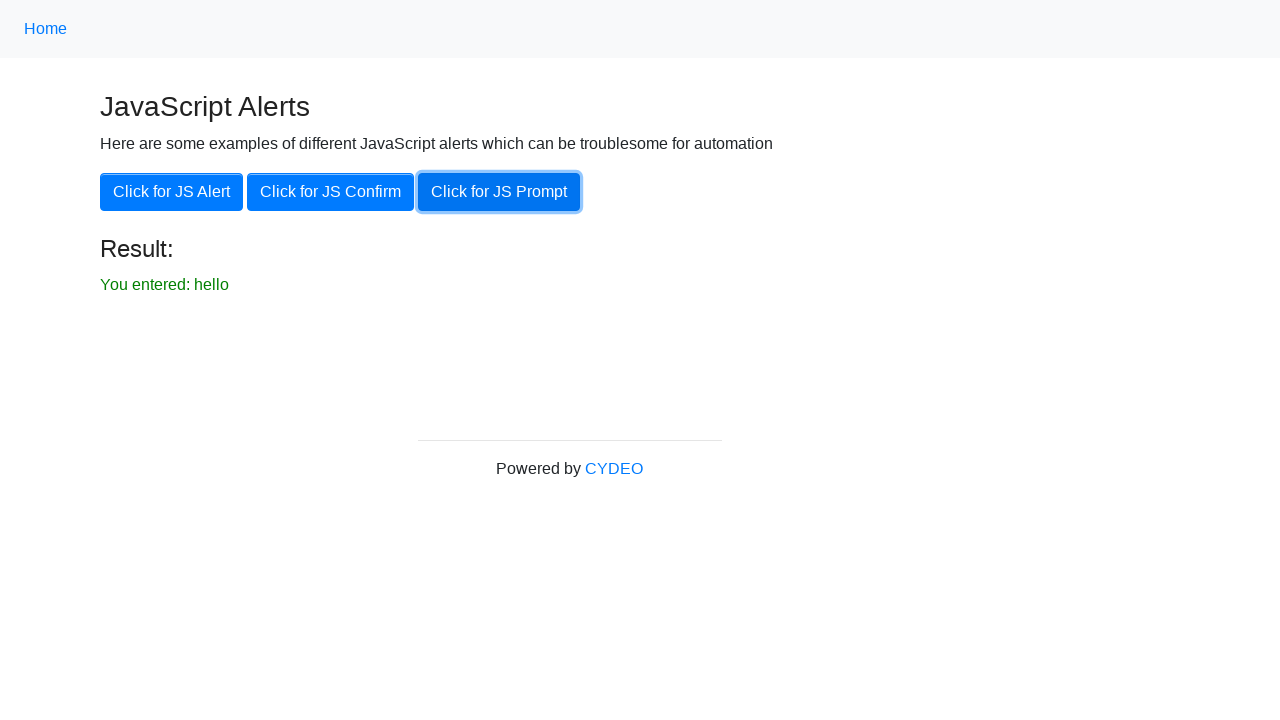

Result element became visible after prompt was accepted
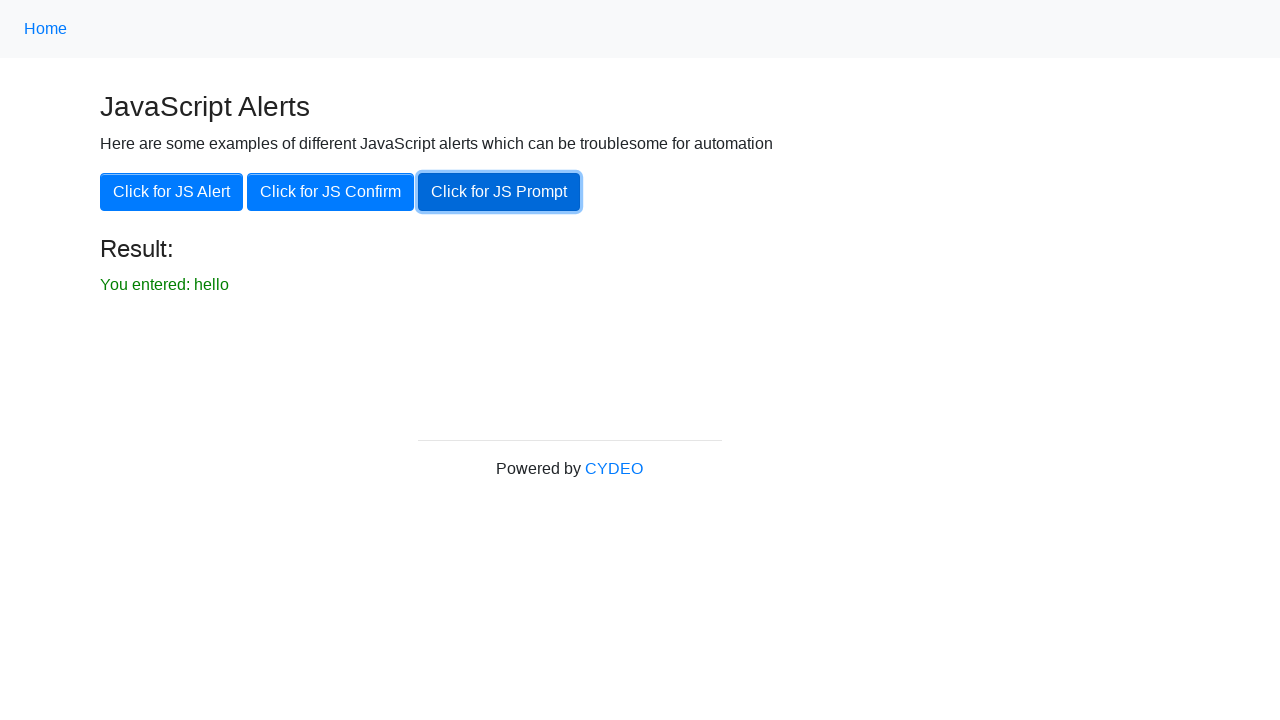

Verified result text matches expected text 'You entered: hello'
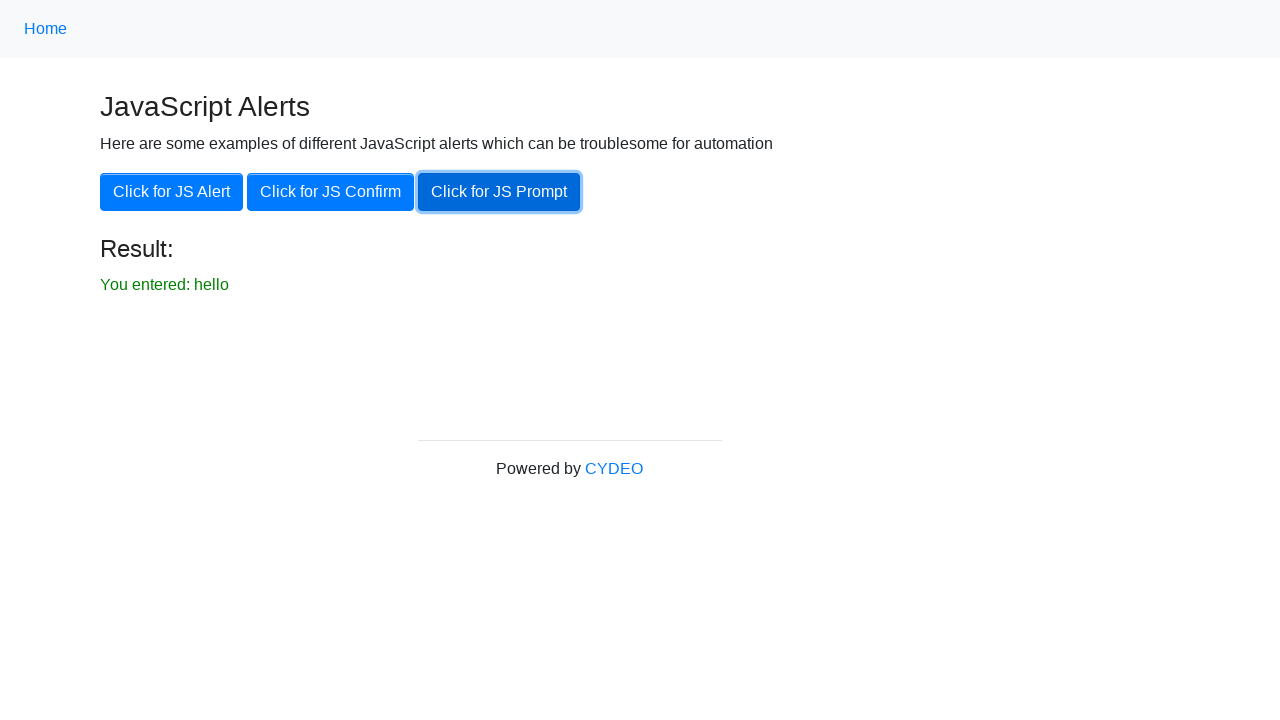

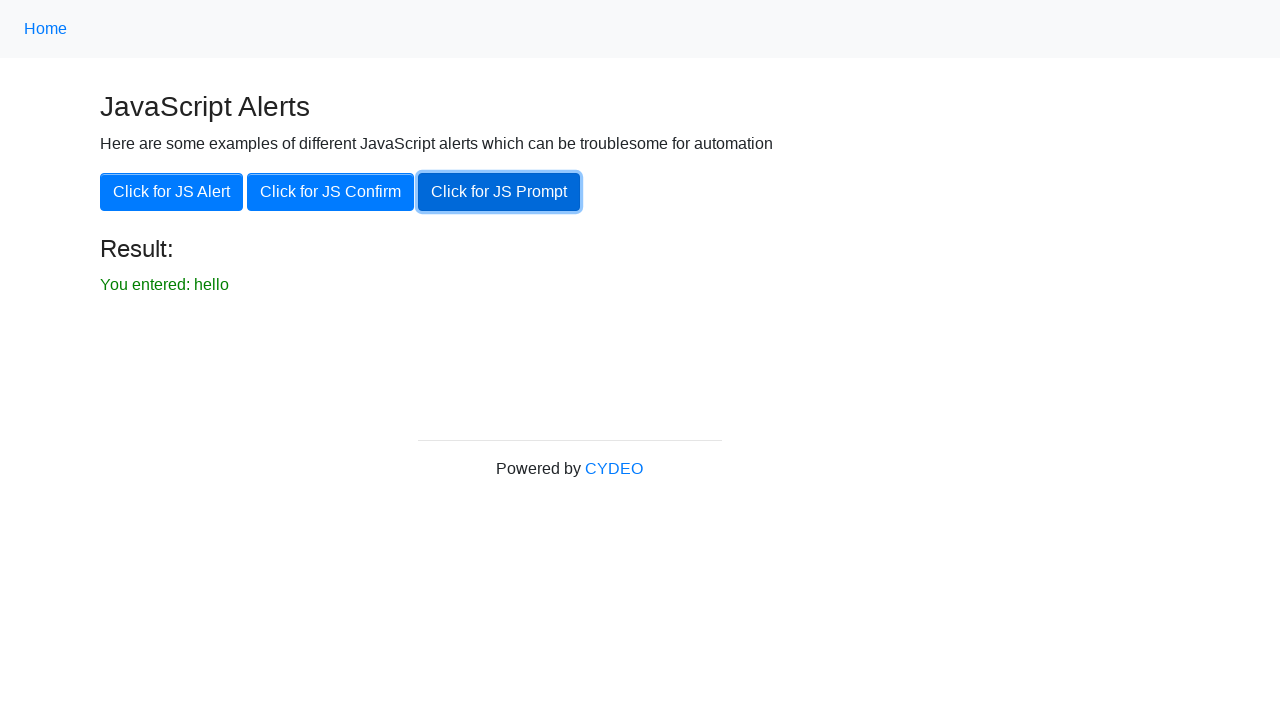